Tests the user registration flow on ParaBank by navigating to the registration page, filling out all required fields (name, address, contact info, and credentials), and submitting the registration form.

Starting URL: https://parabank.parasoft.com/

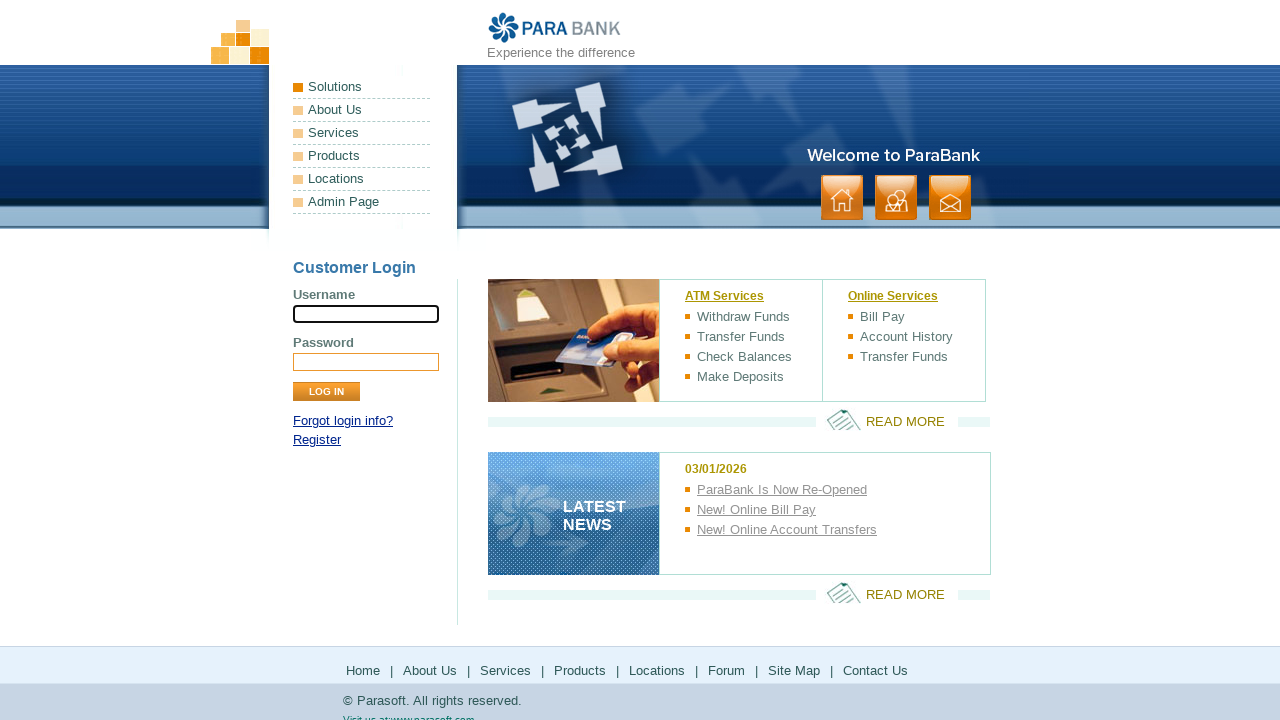

Clicked on Register link at (317, 440) on xpath=//a[text()='Register']
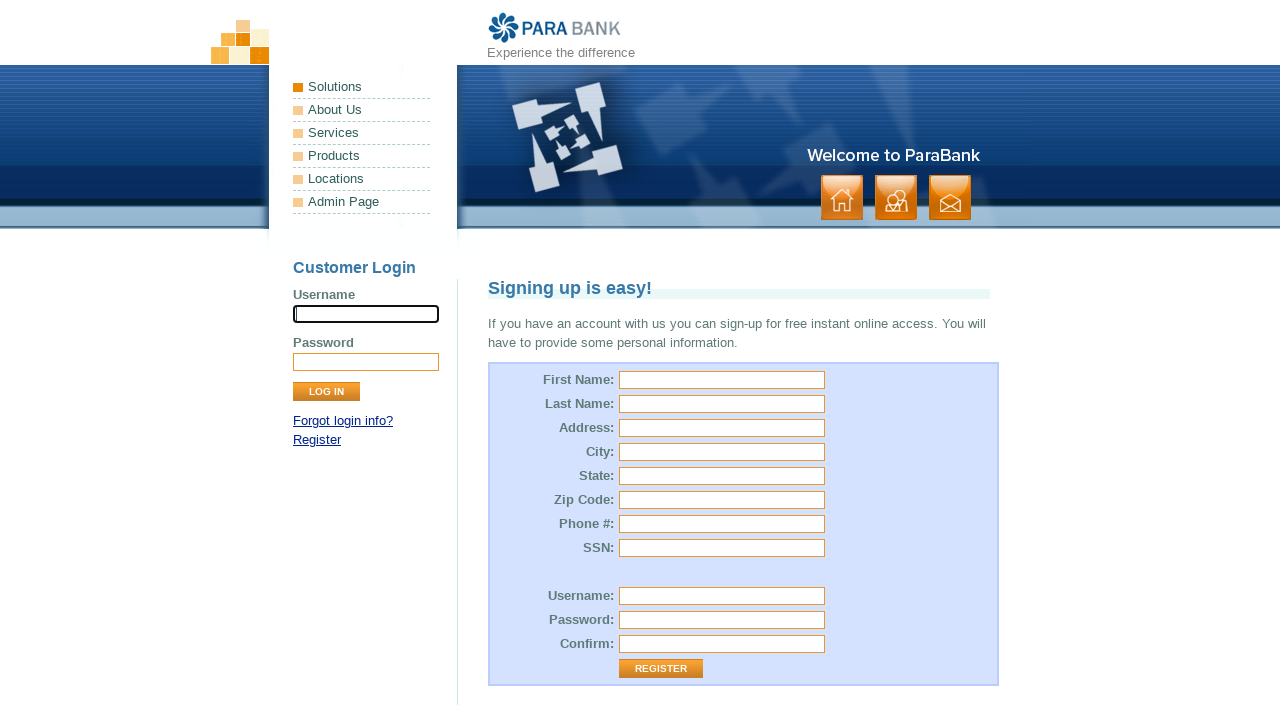

Registration form loaded
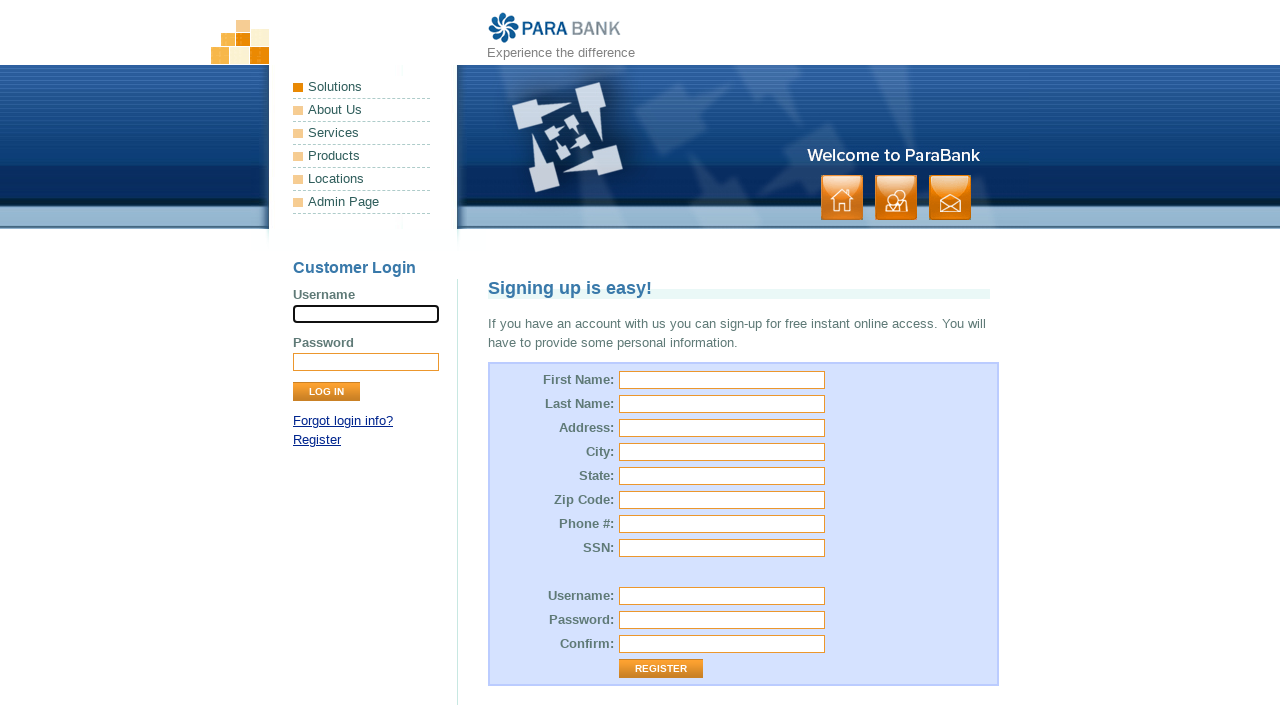

Filled in first name: Marcus on input[name='customer.firstName']
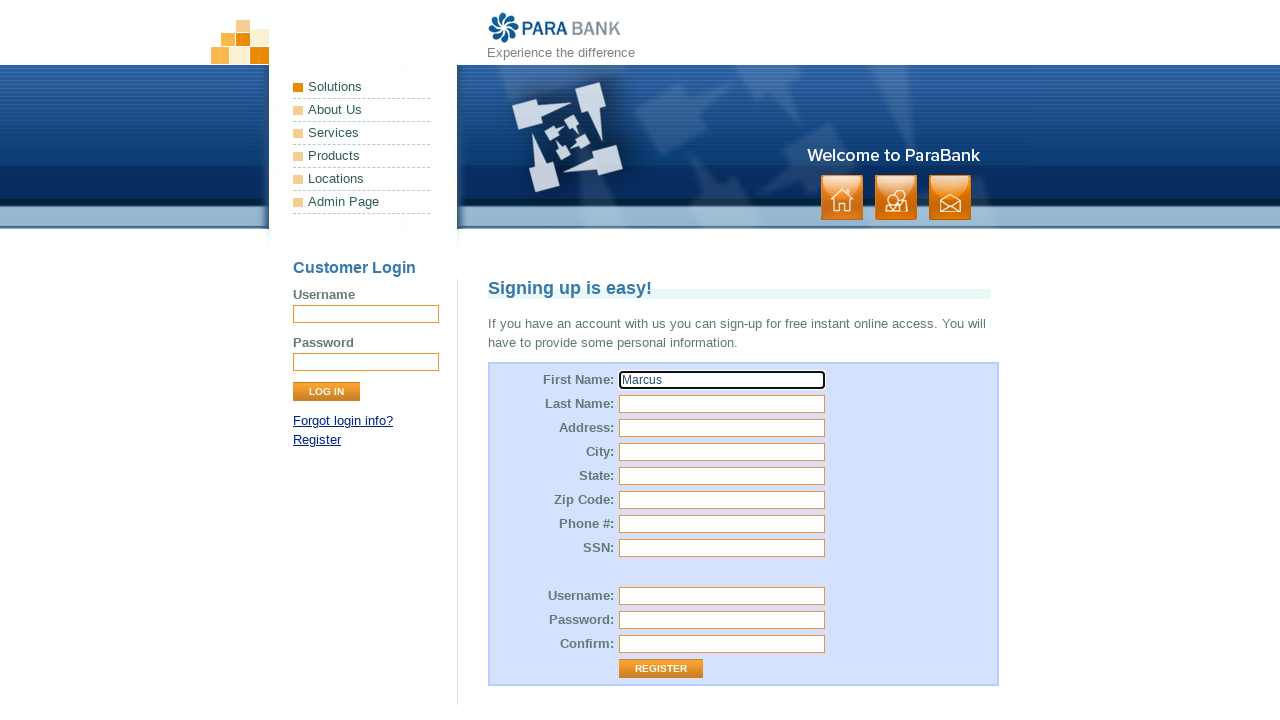

Filled in last name: Thompson on input[name='customer.lastName']
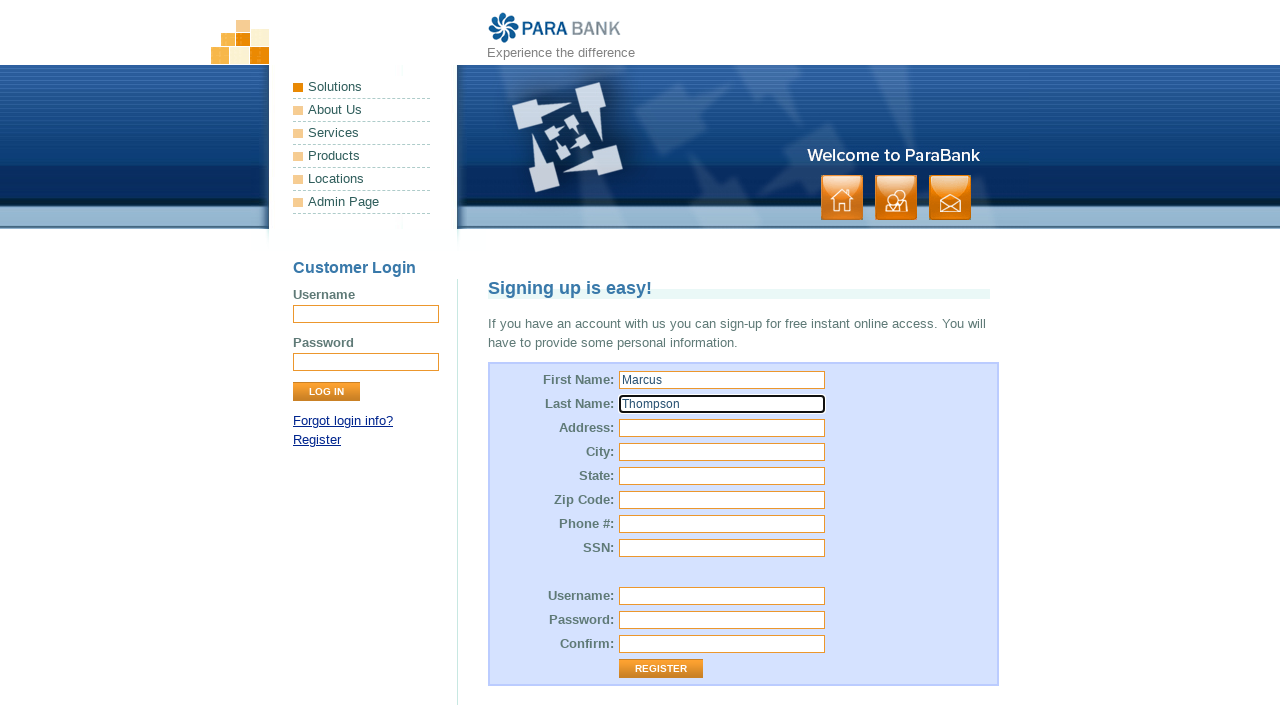

Filled in street address: 742 Evergreen Terrace on input[name='customer.address.street']
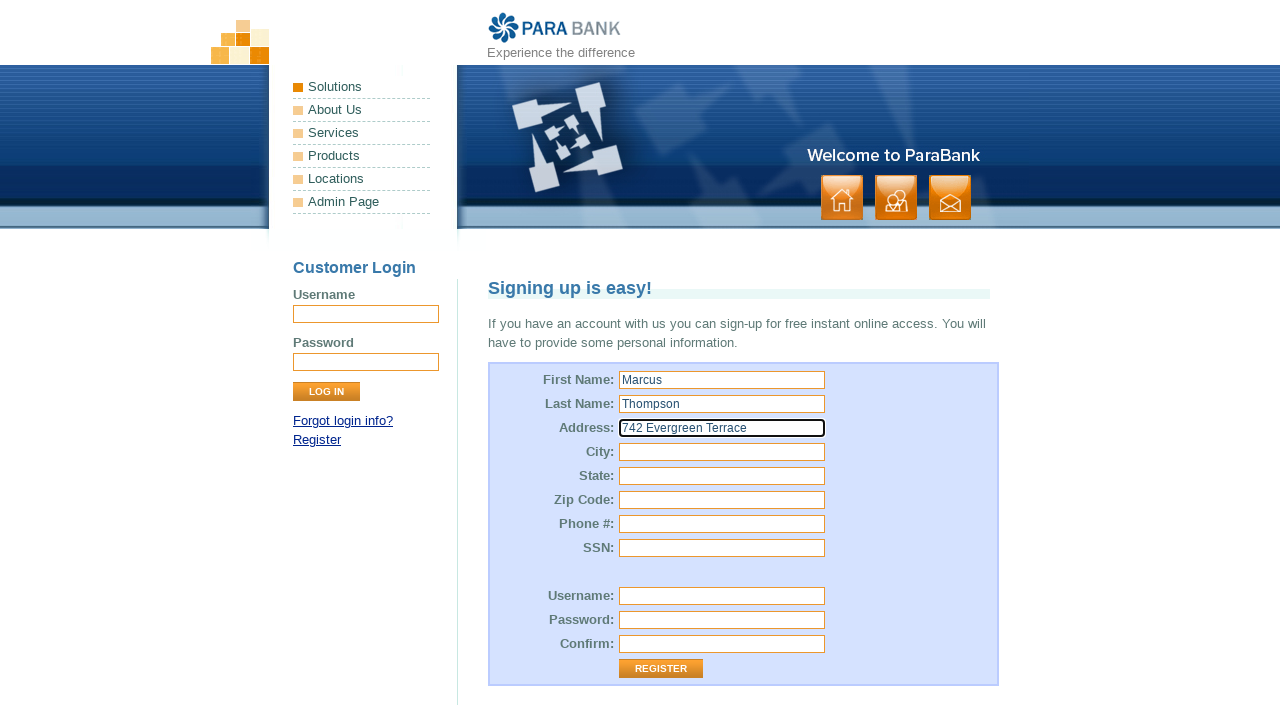

Filled in city: Springfield on input[name='customer.address.city']
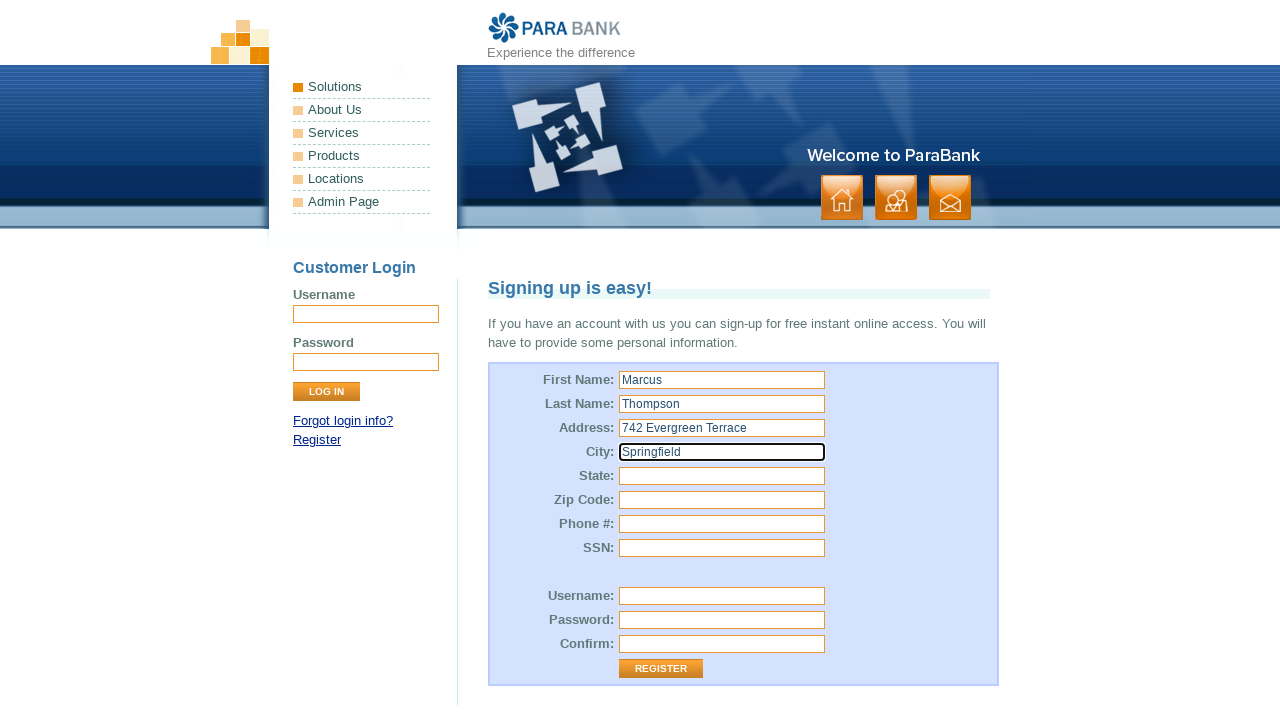

Filled in state: Oregon on input[name='customer.address.state']
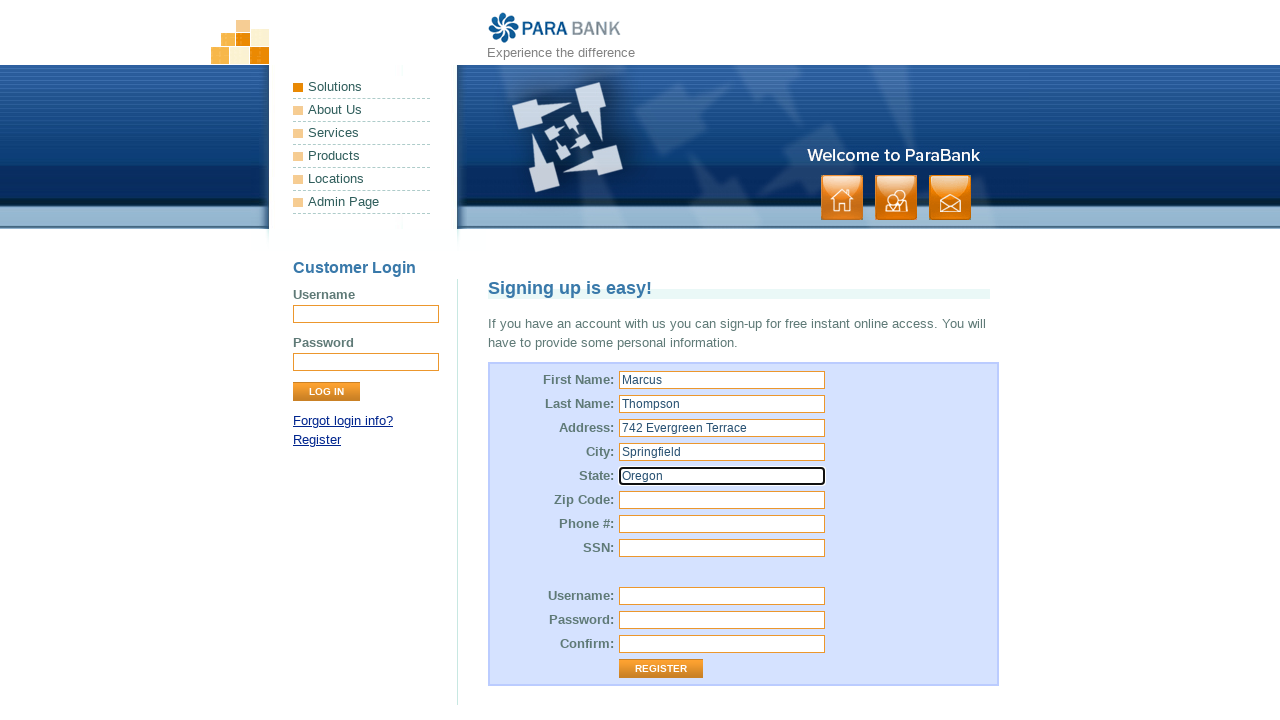

Filled in zip code: 97403 on input[name='customer.address.zipCode']
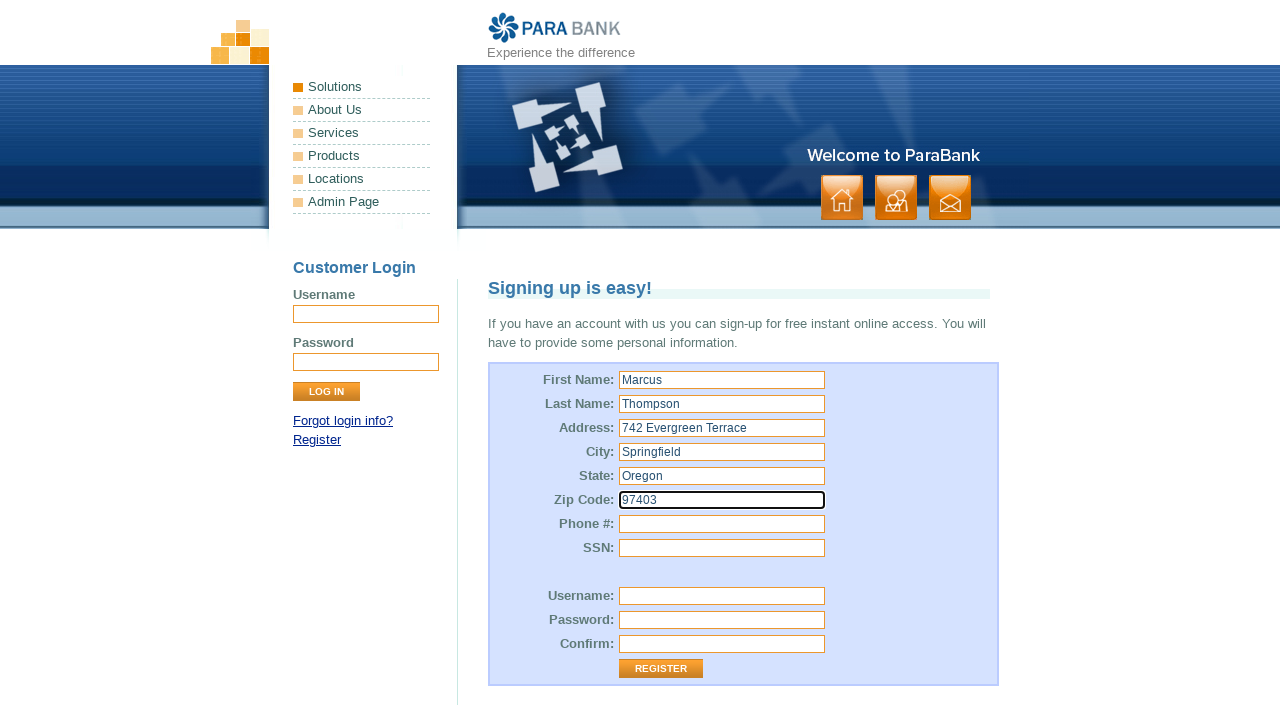

Filled in phone number: 5551234567 on input[name='customer.phoneNumber']
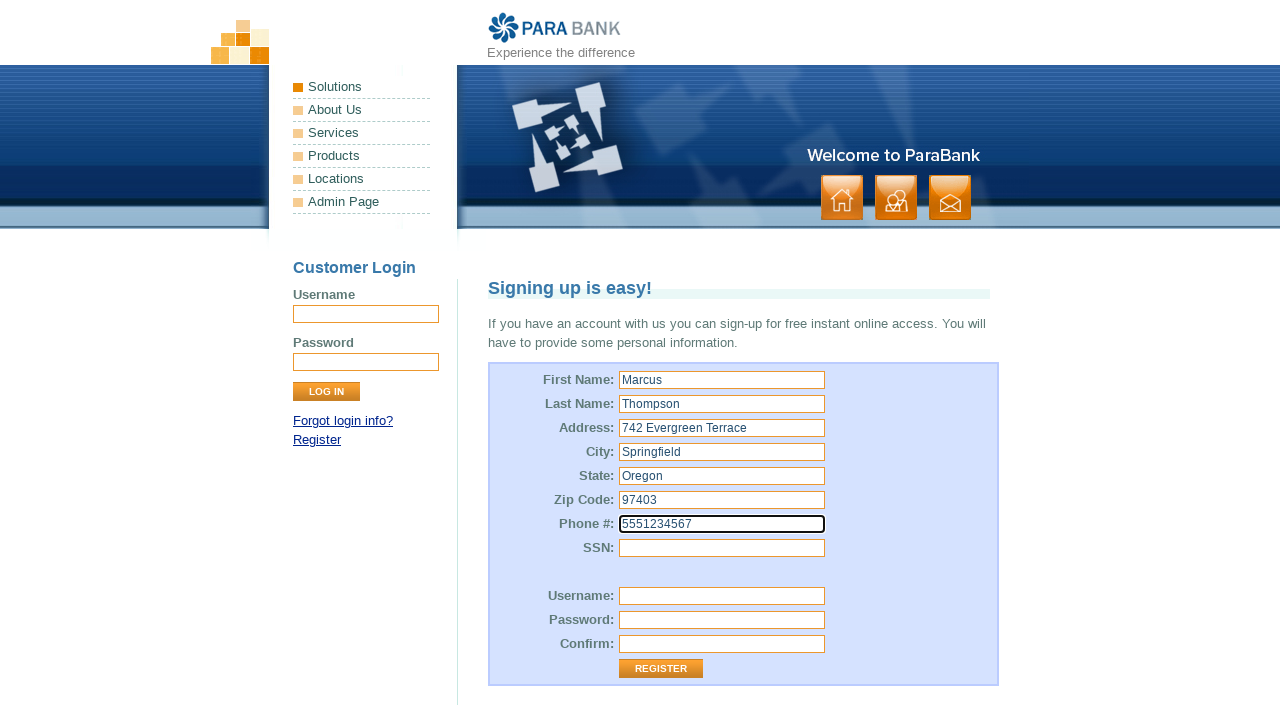

Filled in SSN: 123456789 on input[name='customer.ssn']
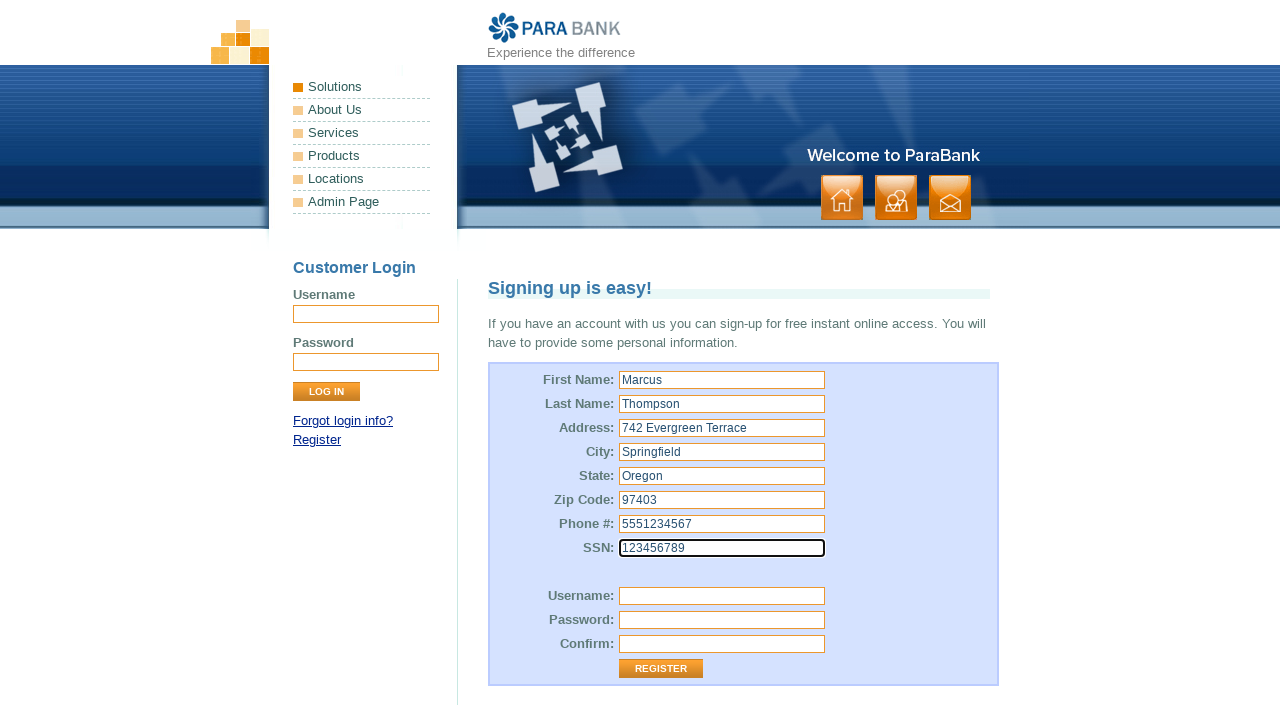

Filled in username: mthompson2024 on input[name='customer.username']
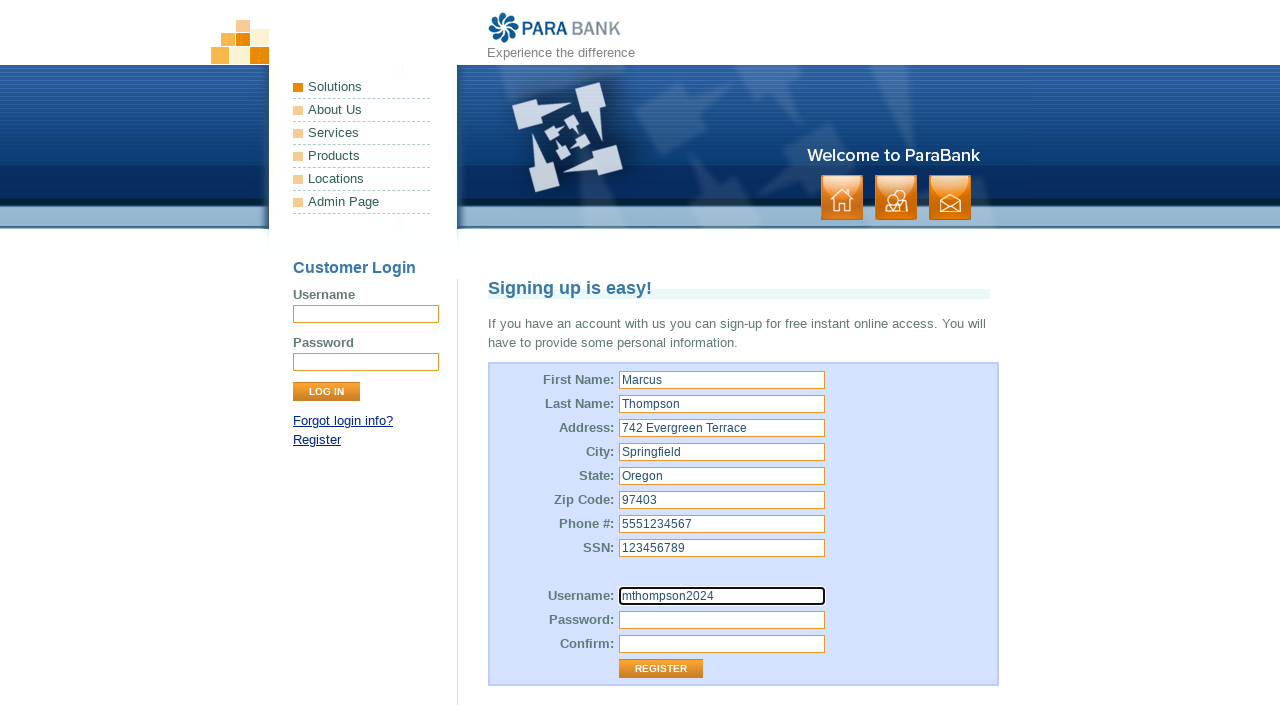

Filled in password: SecurePass123 on input[name='customer.password']
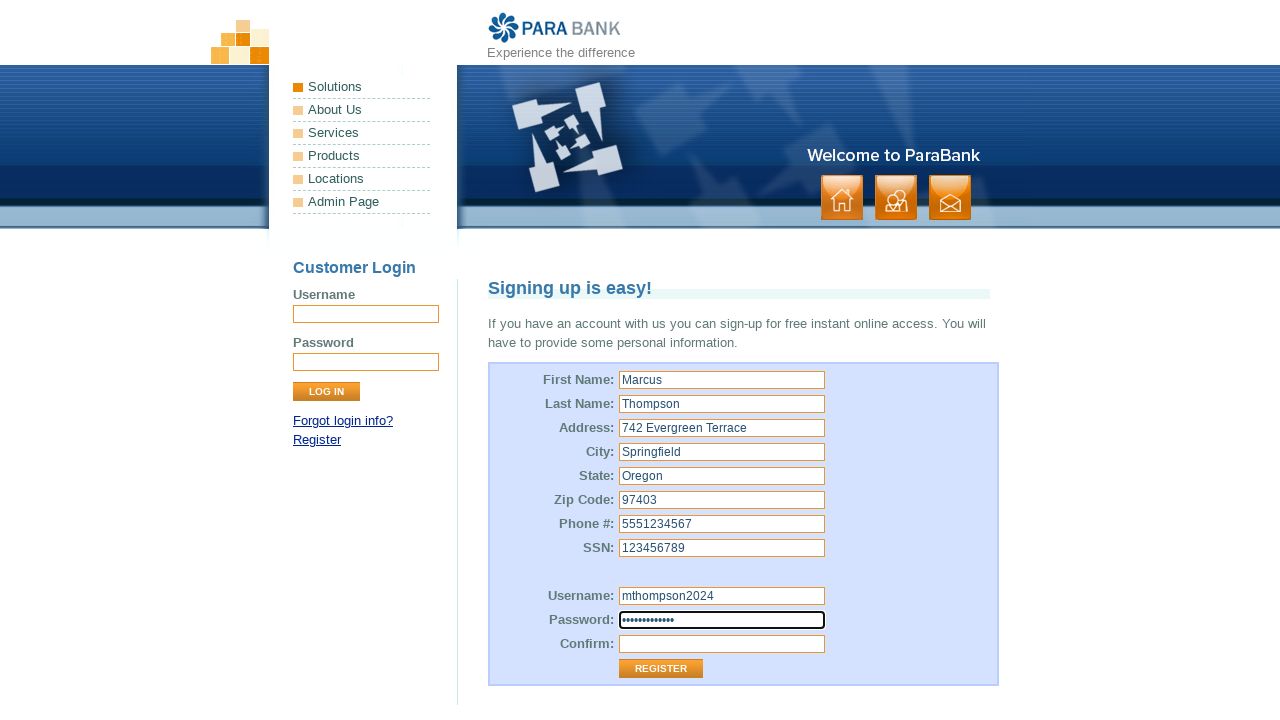

Filled in repeated password: SecurePass123 on input[name='repeatedPassword']
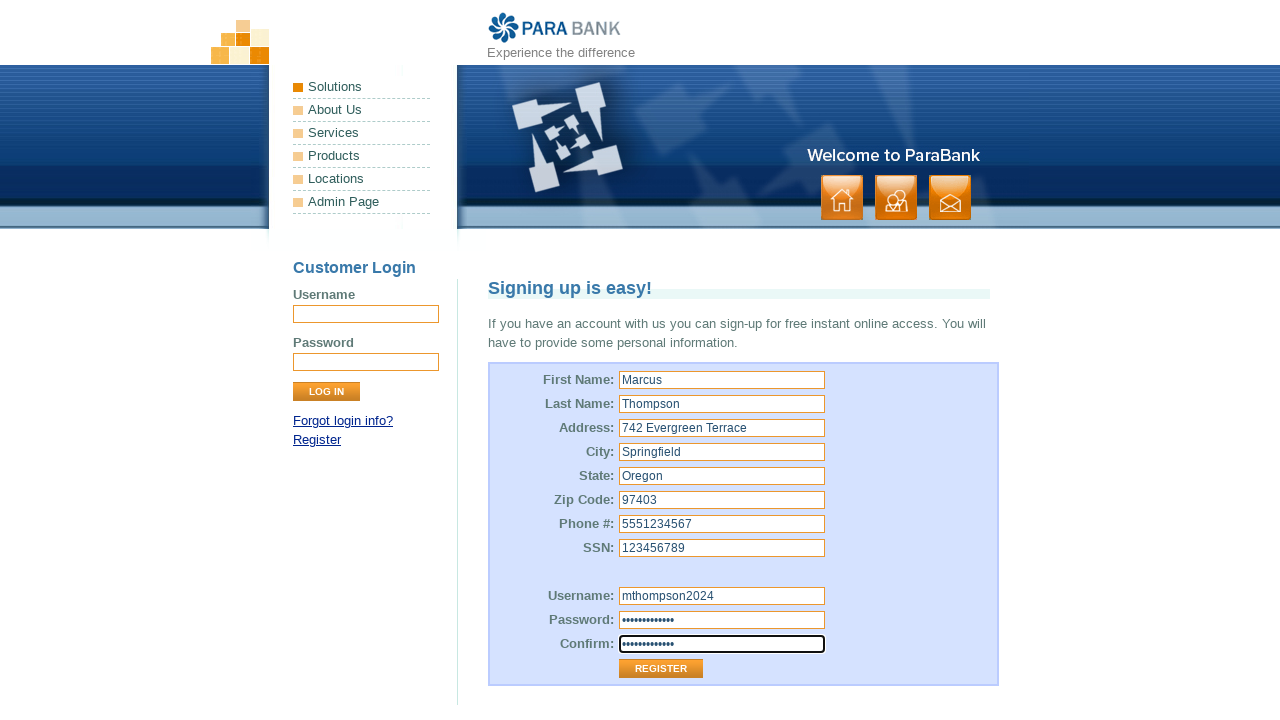

Clicked Register button to submit registration form at (661, 669) on xpath=//input[@value='Register']
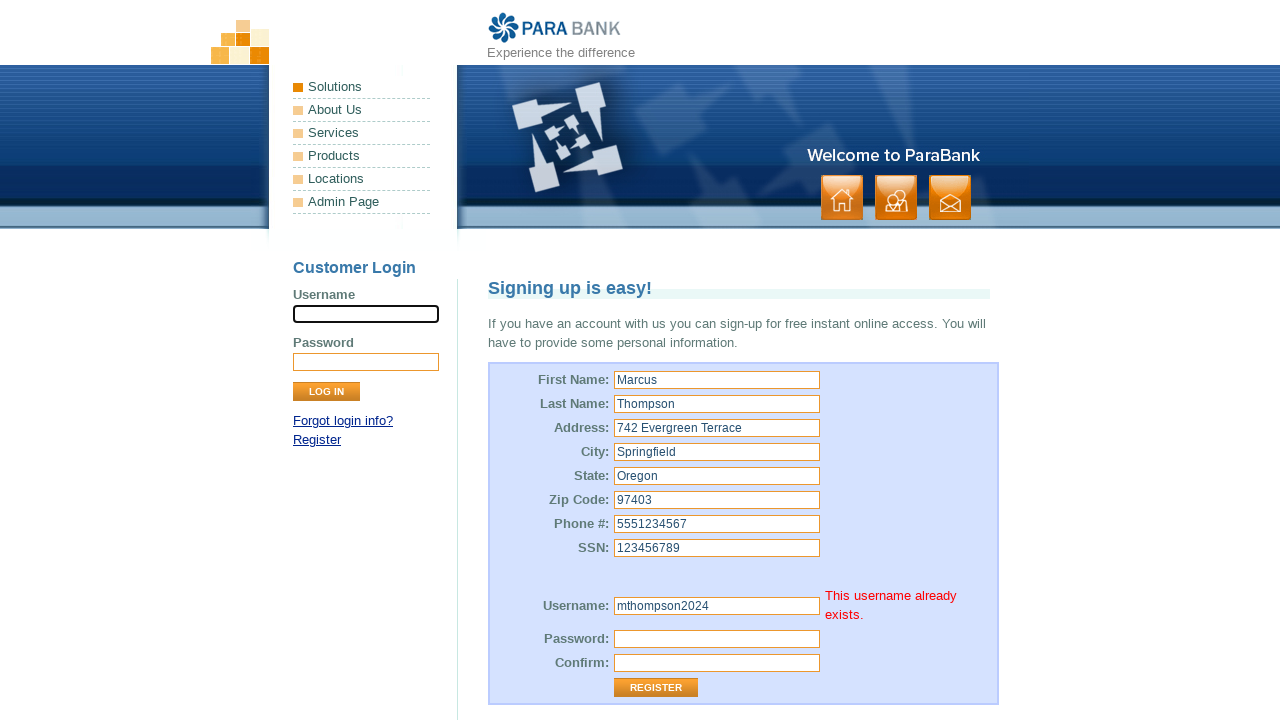

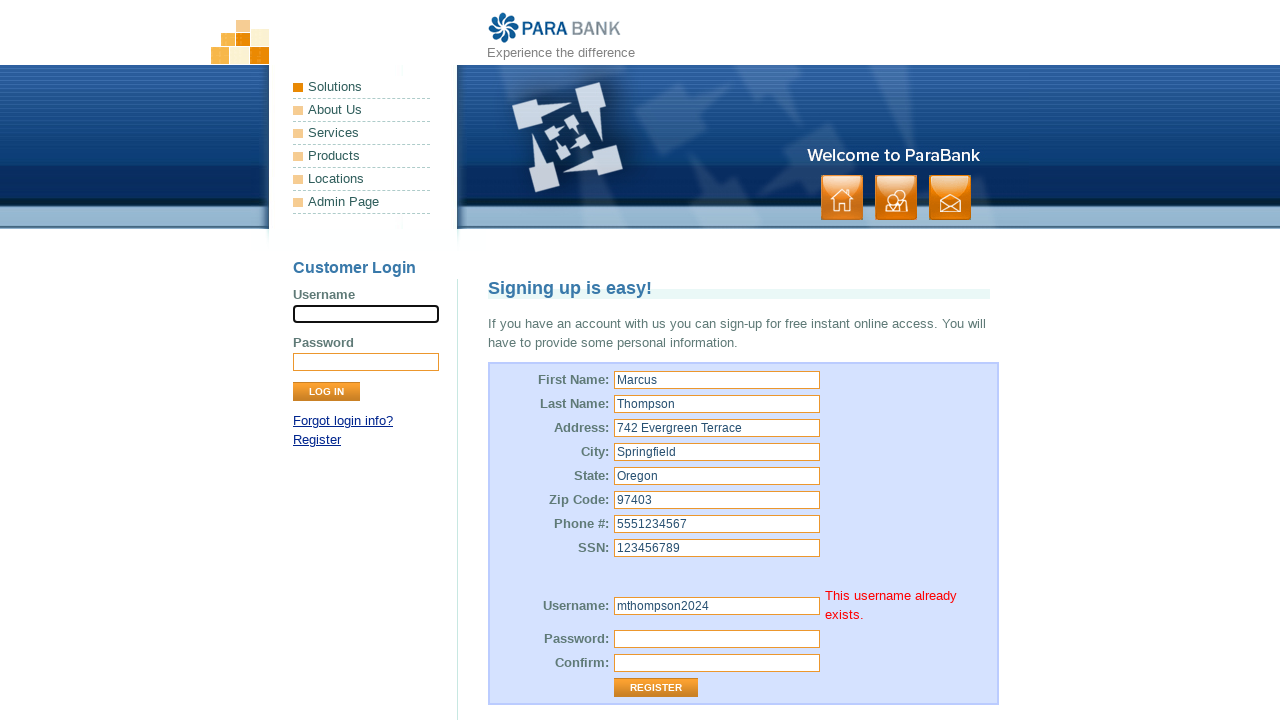